Tests navigation to the Shifting Content section and clicks on the Menu Element example to verify menu items are displayed

Starting URL: https://the-internet.herokuapp.com/

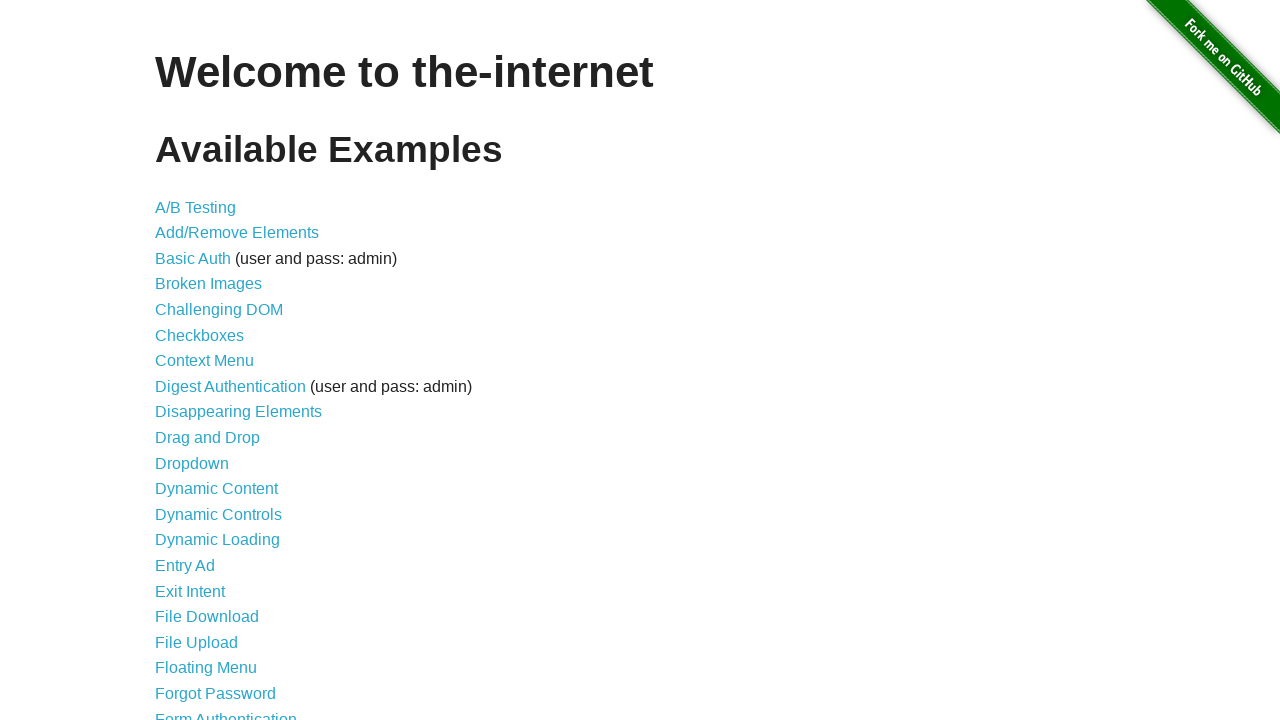

Clicked on 'Shifting Content' link at (212, 523) on text=Shifting Content
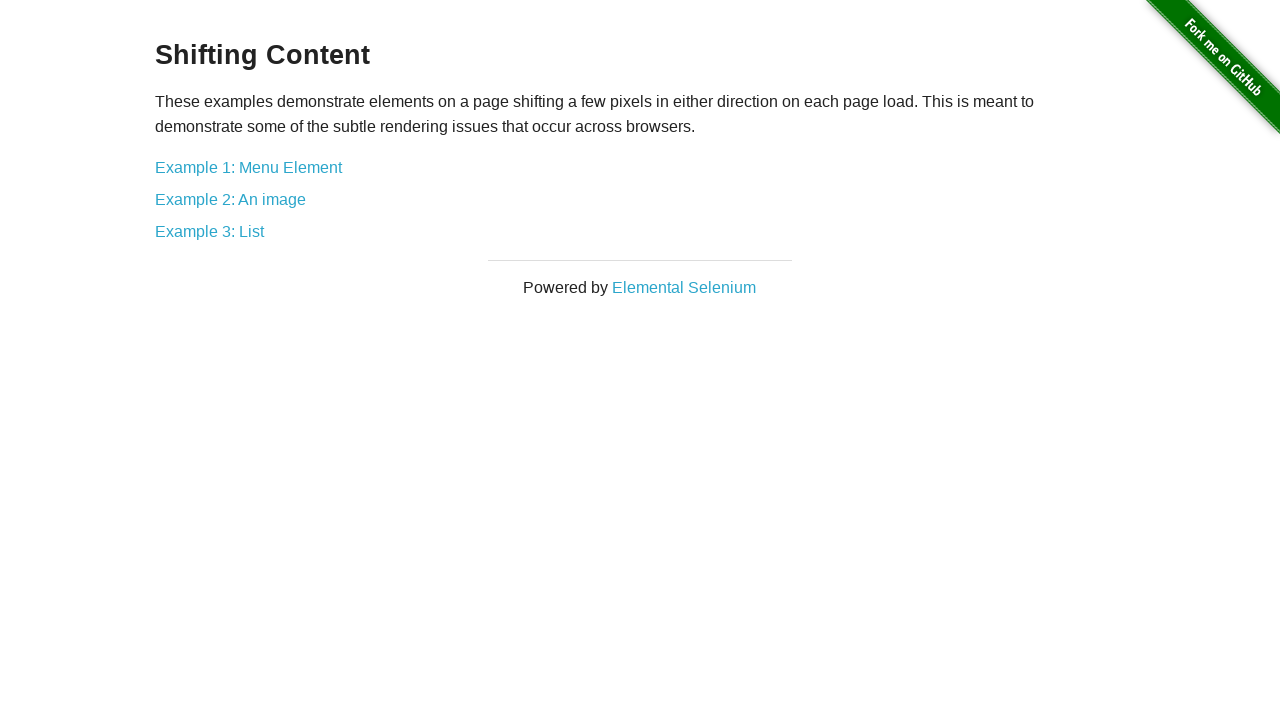

Clicked on 'Example 1: Menu Element' link at (248, 167) on text=Example 1: Menu Element
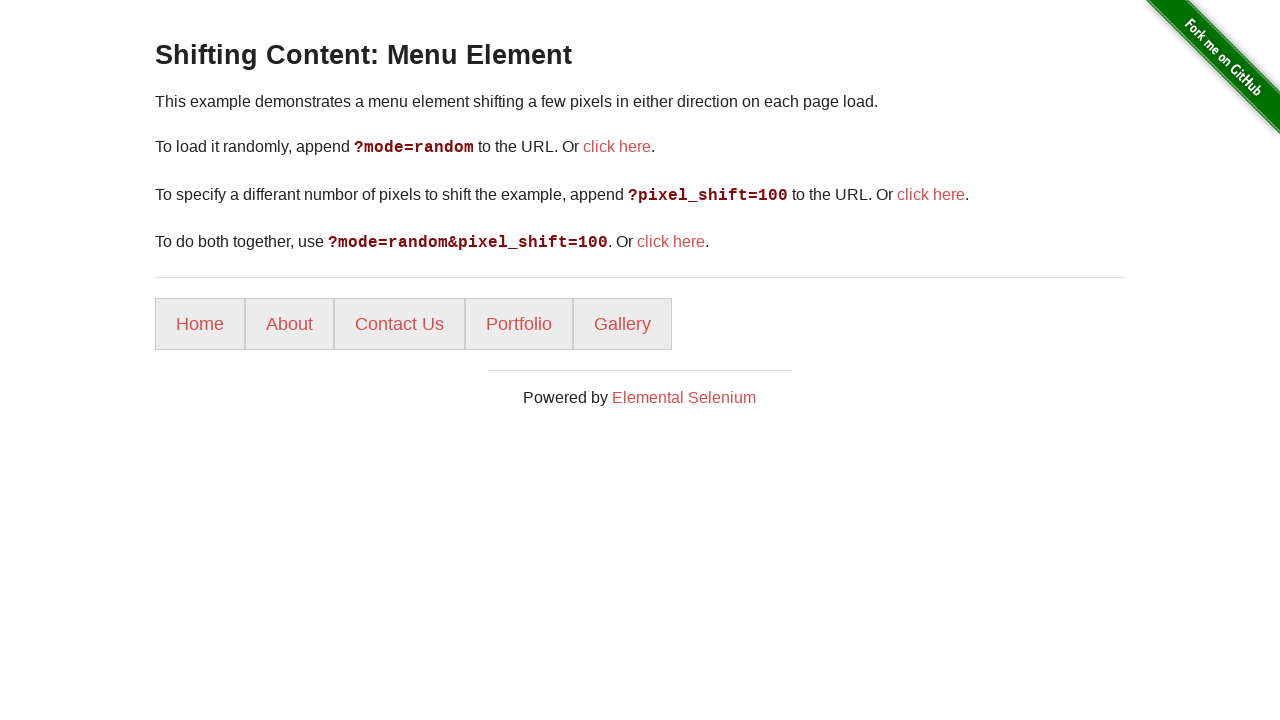

Menu items loaded successfully
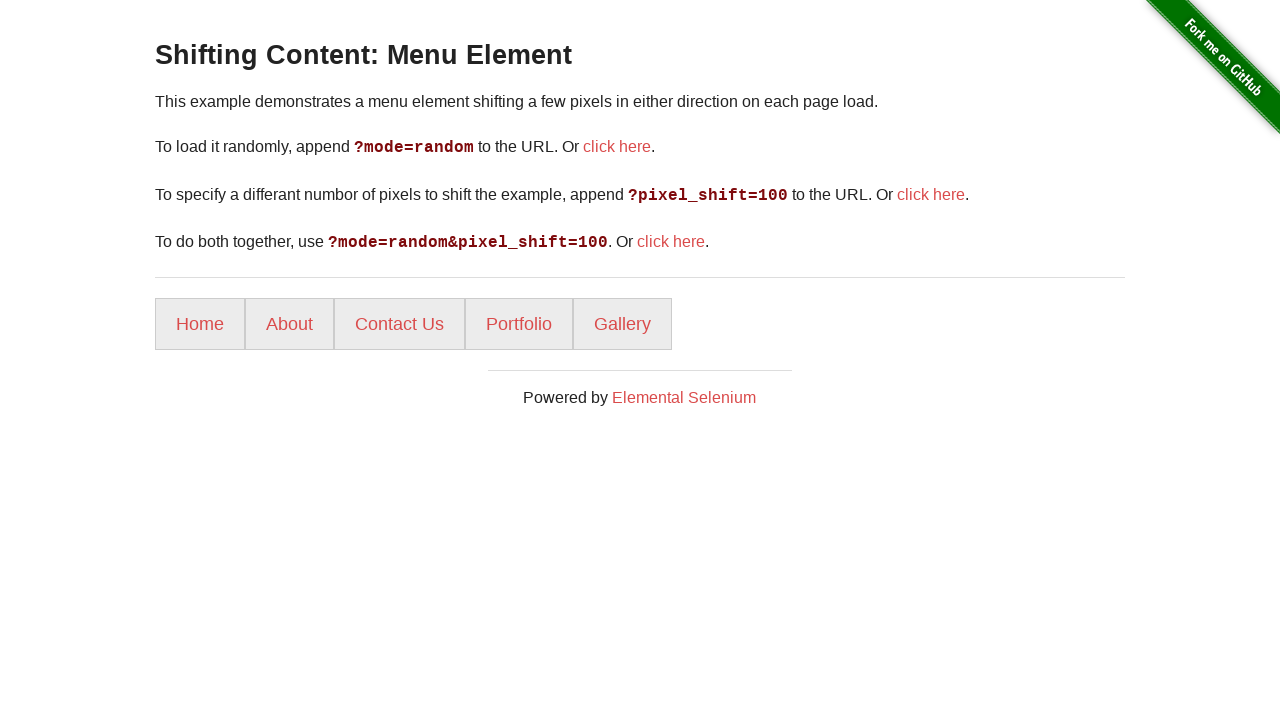

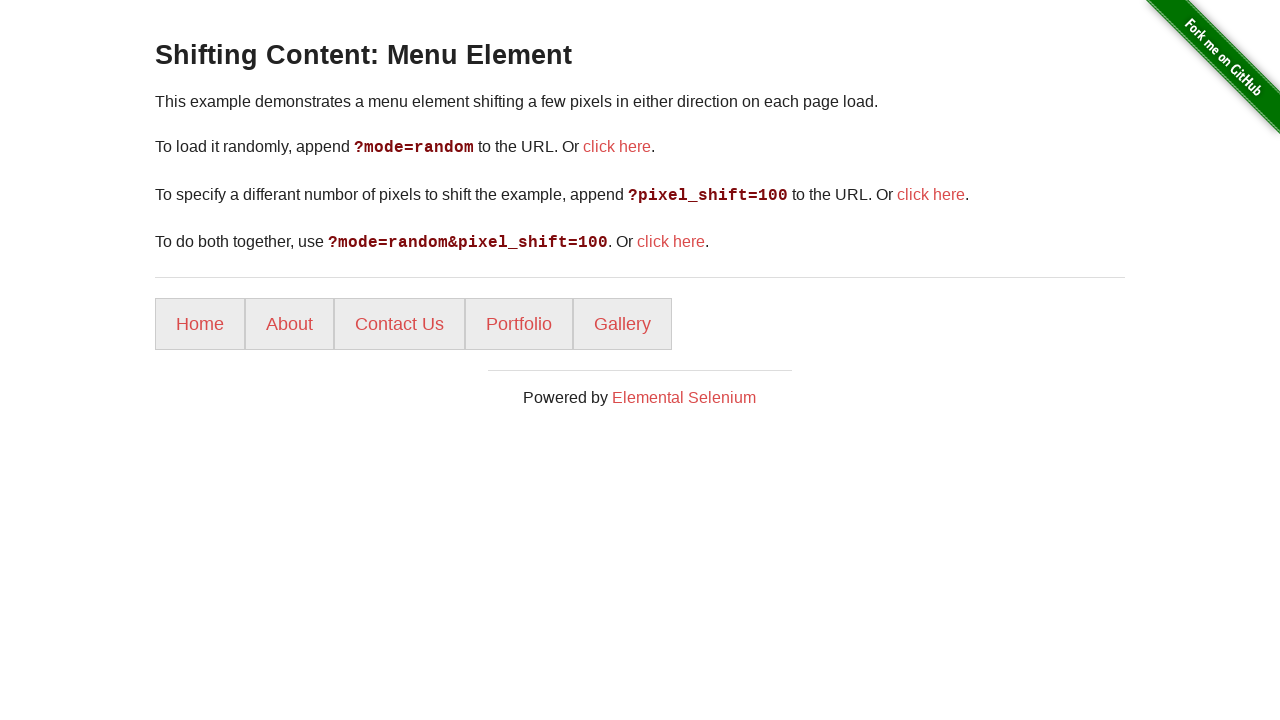